Tests the geolocation demo page by clicking the get coordinates button and verifying coordinates are displayed.

Starting URL: https://bonigarcia.dev/selenium-webdriver-java/geolocation.html

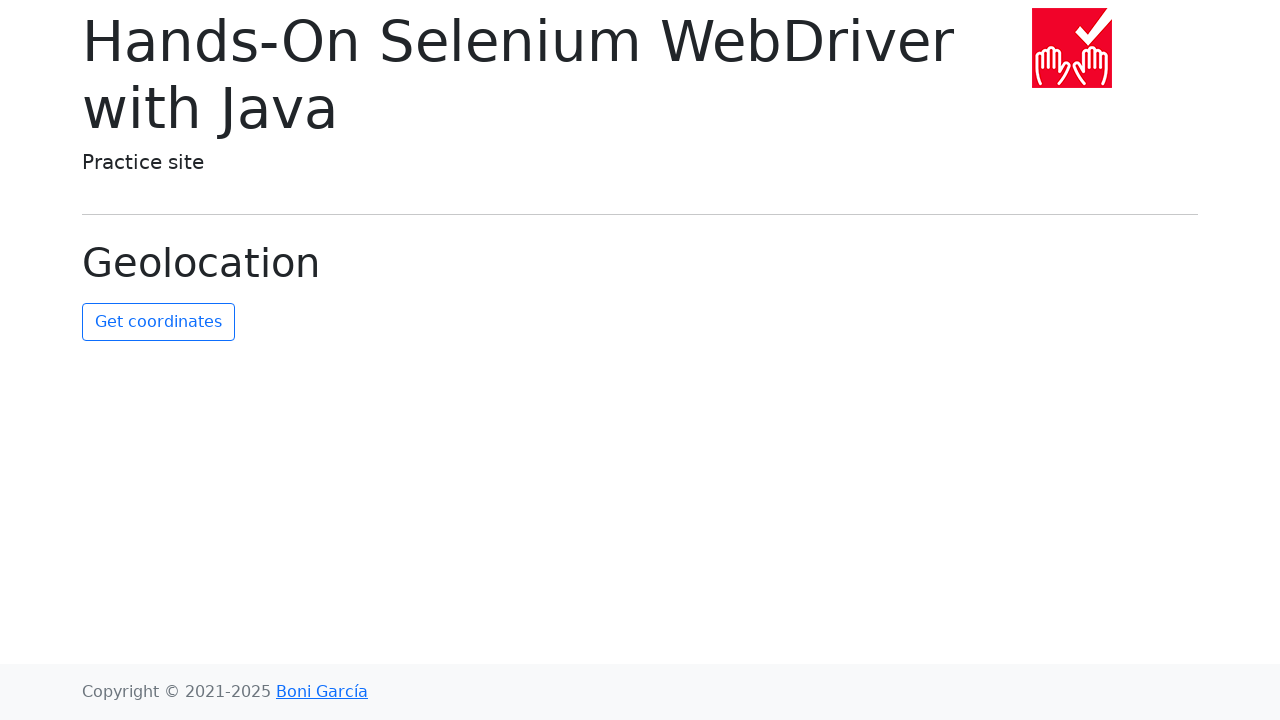

Clicked the get coordinates button at (158, 322) on #get-coordinates
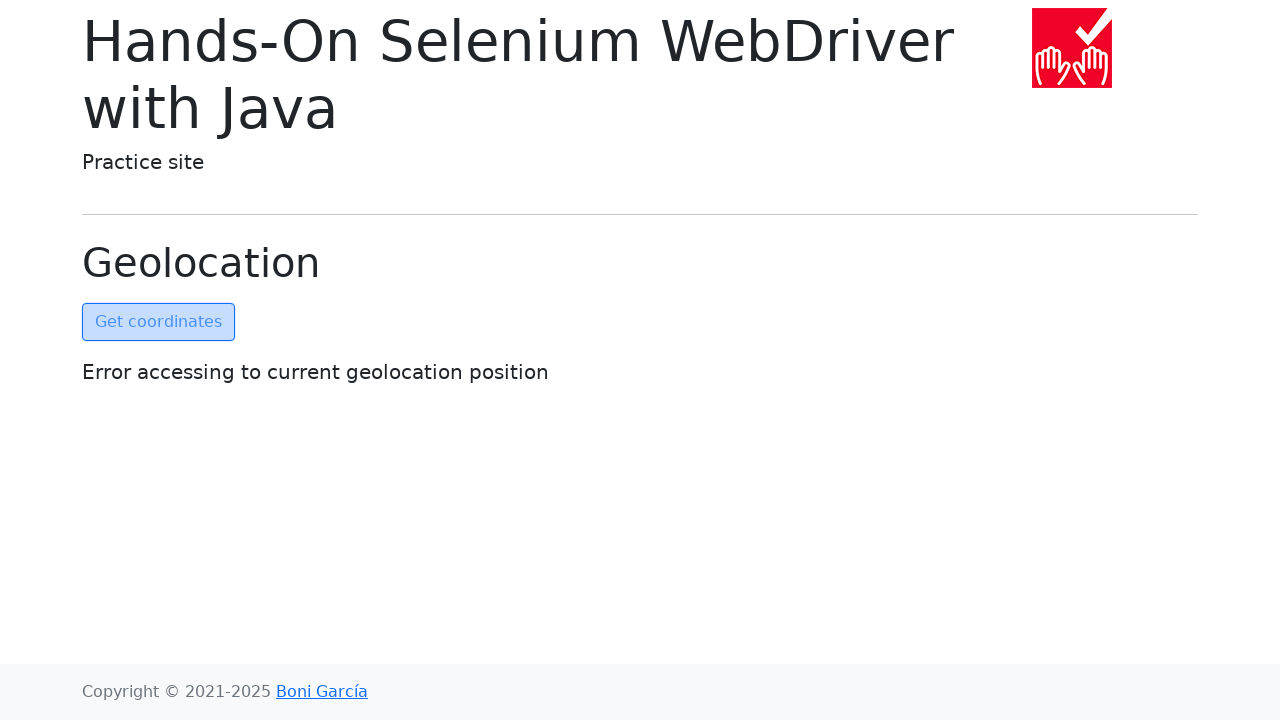

Coordinates element became visible
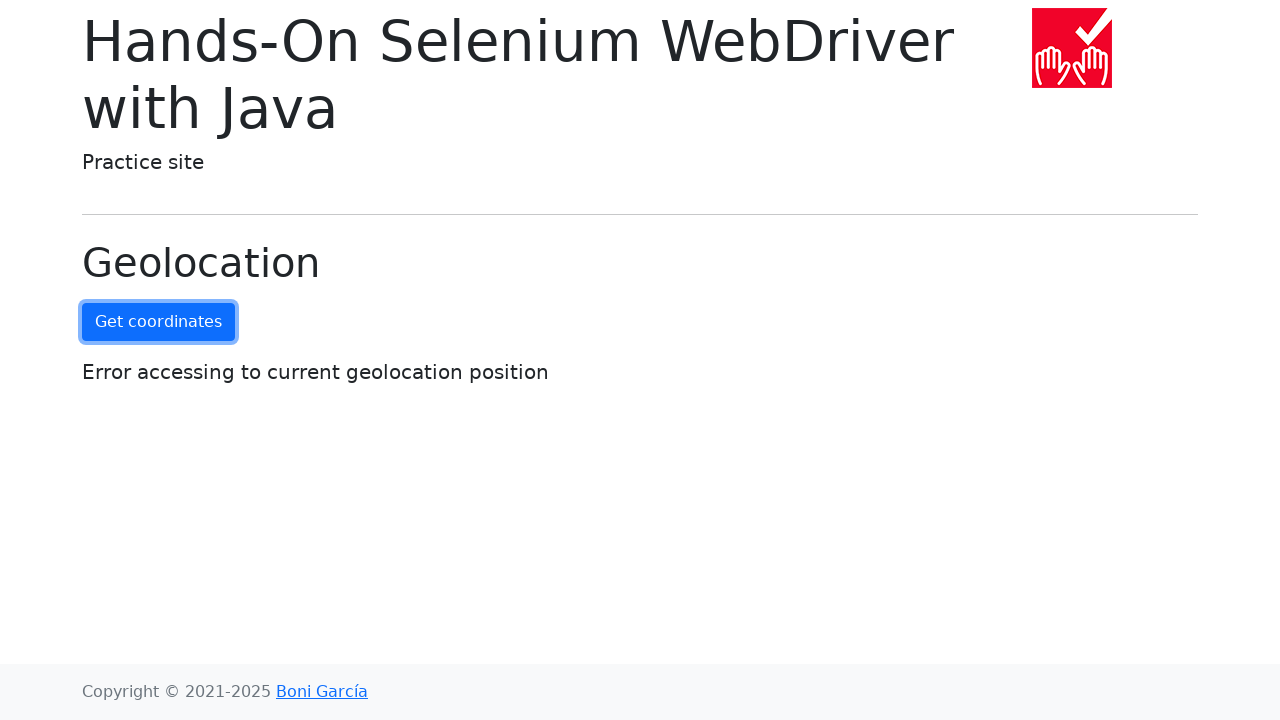

Located the coordinates element
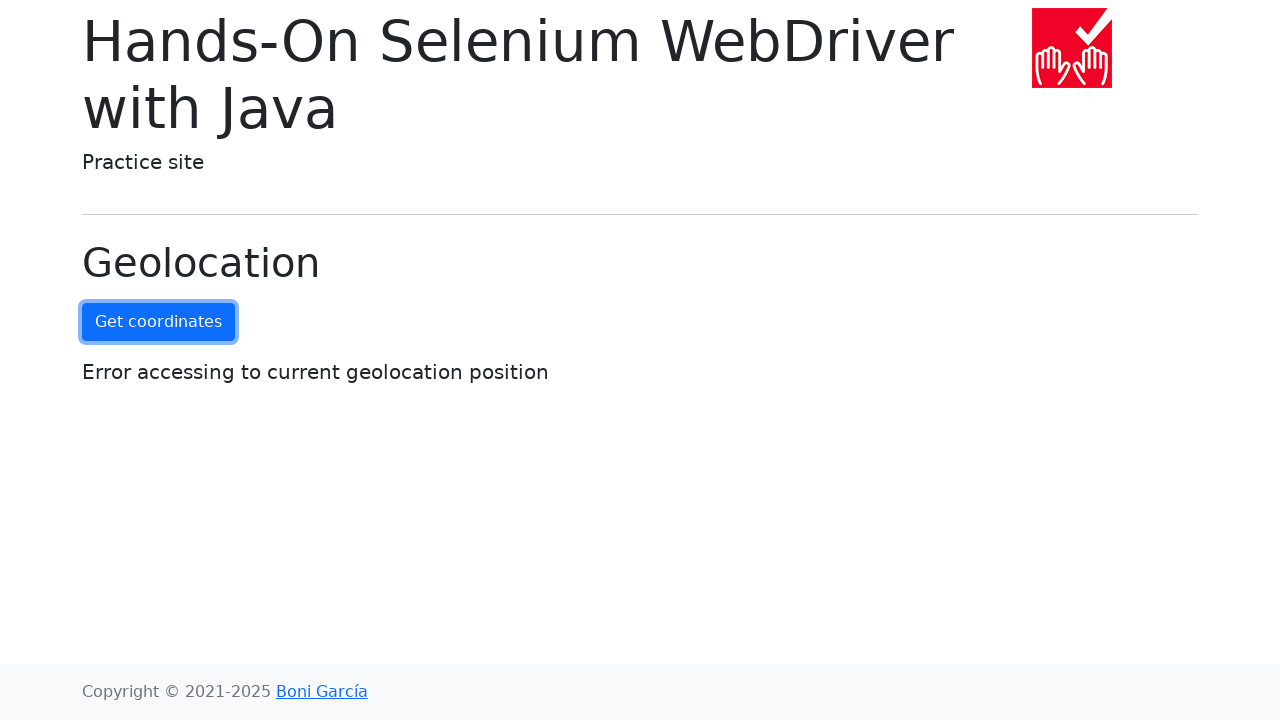

Verified coordinates element is visible and contains text
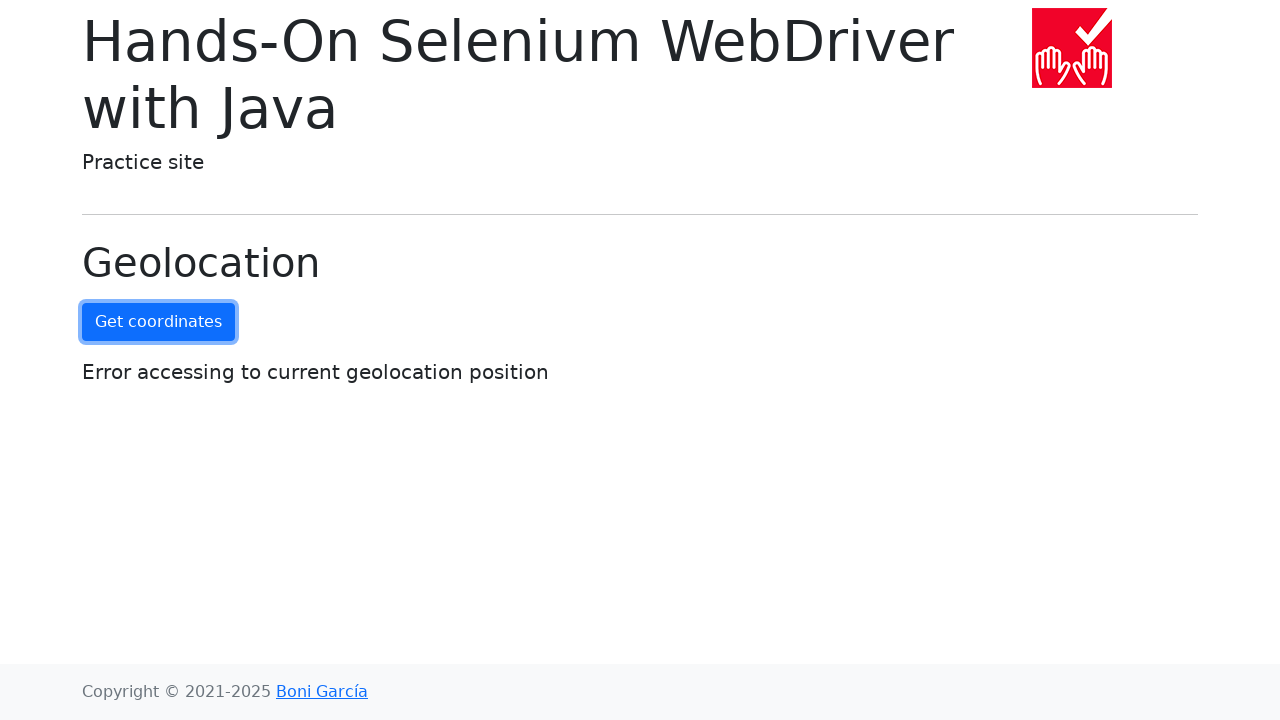

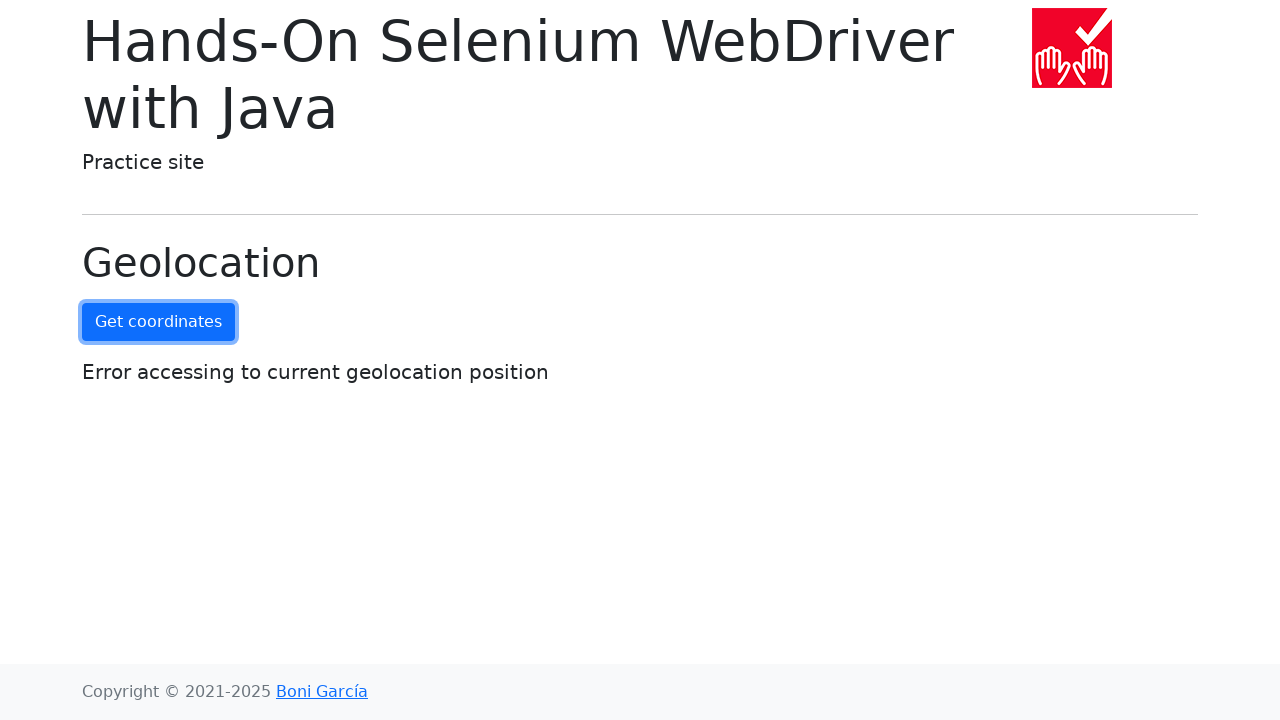